Tests add-to-cart functionality by clicking the add to cart button on a product and verifying the product appears in the cart

Starting URL: https://bstackdemo.com/

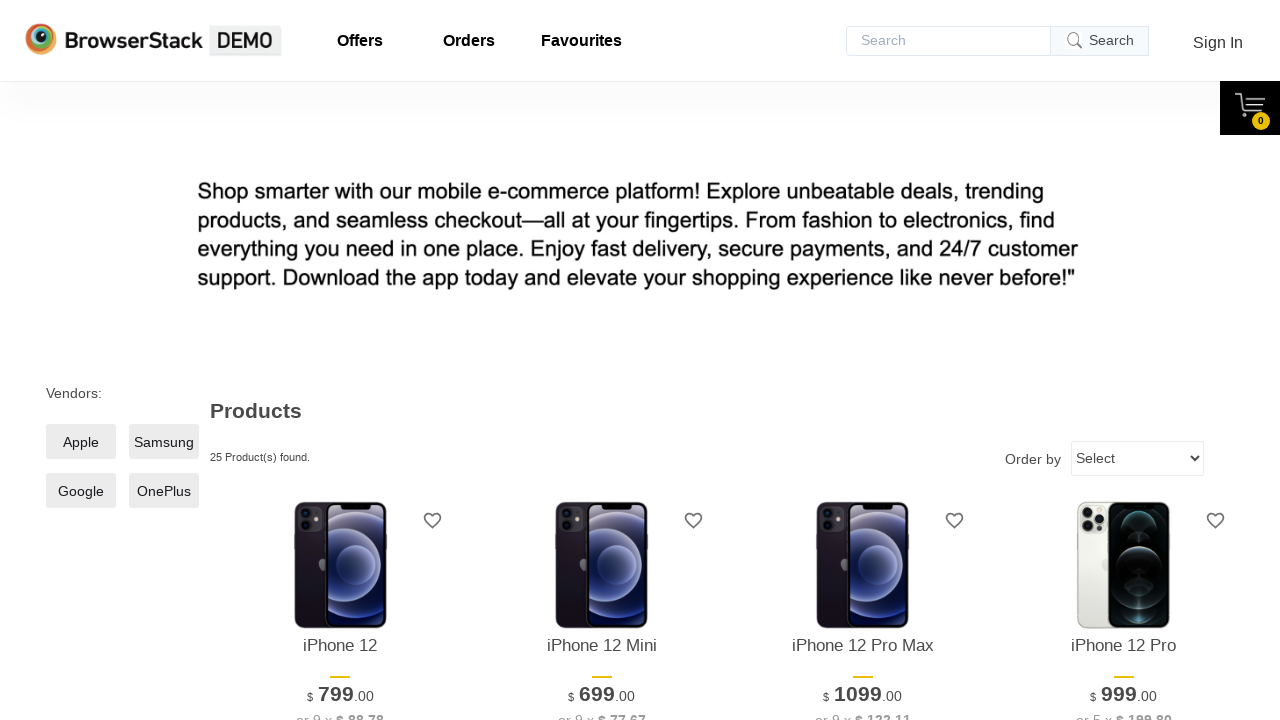

Retrieved product name before adding to cart
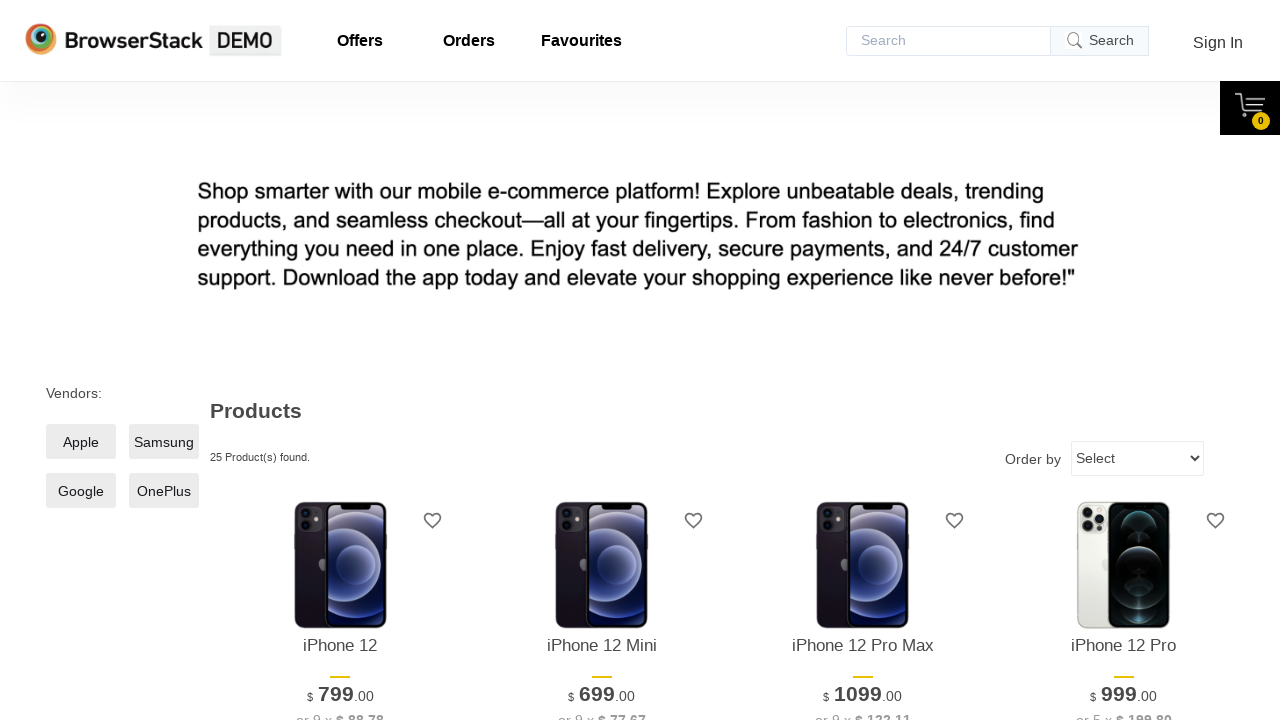

Clicked add to cart button on product at (863, 361) on #\33 > .shelf-item__buy-btn
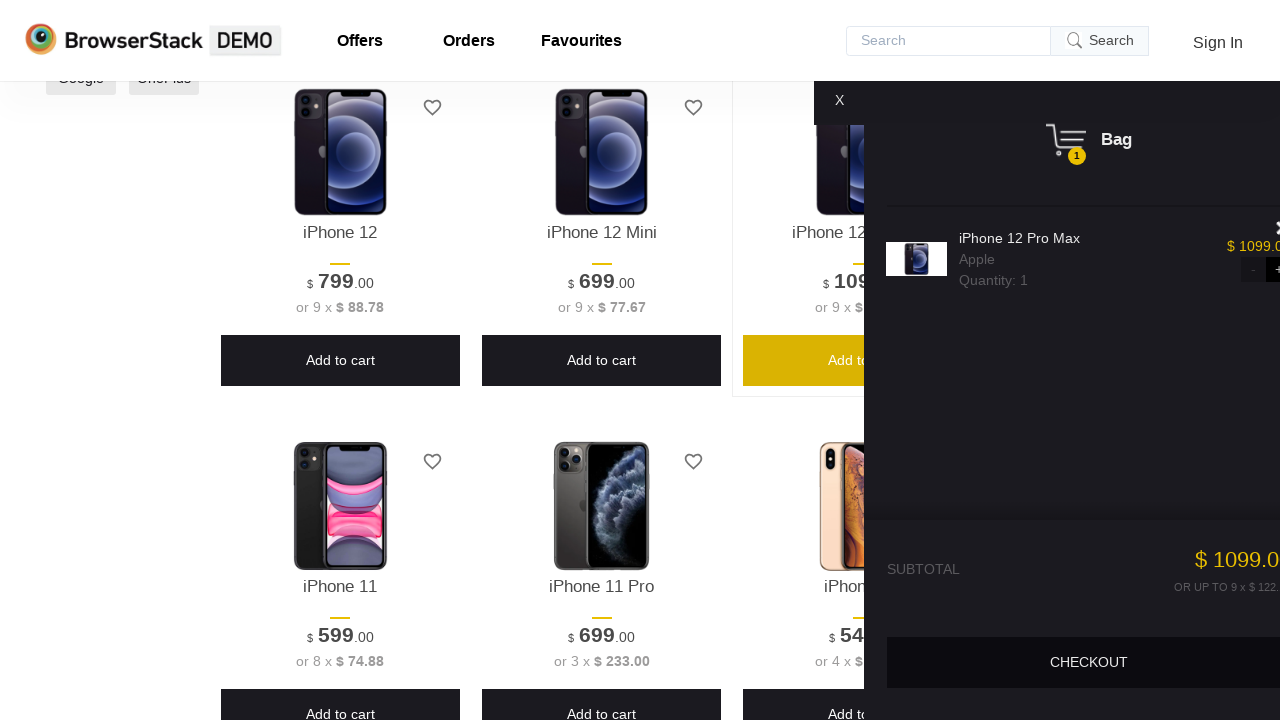

Cart opened successfully
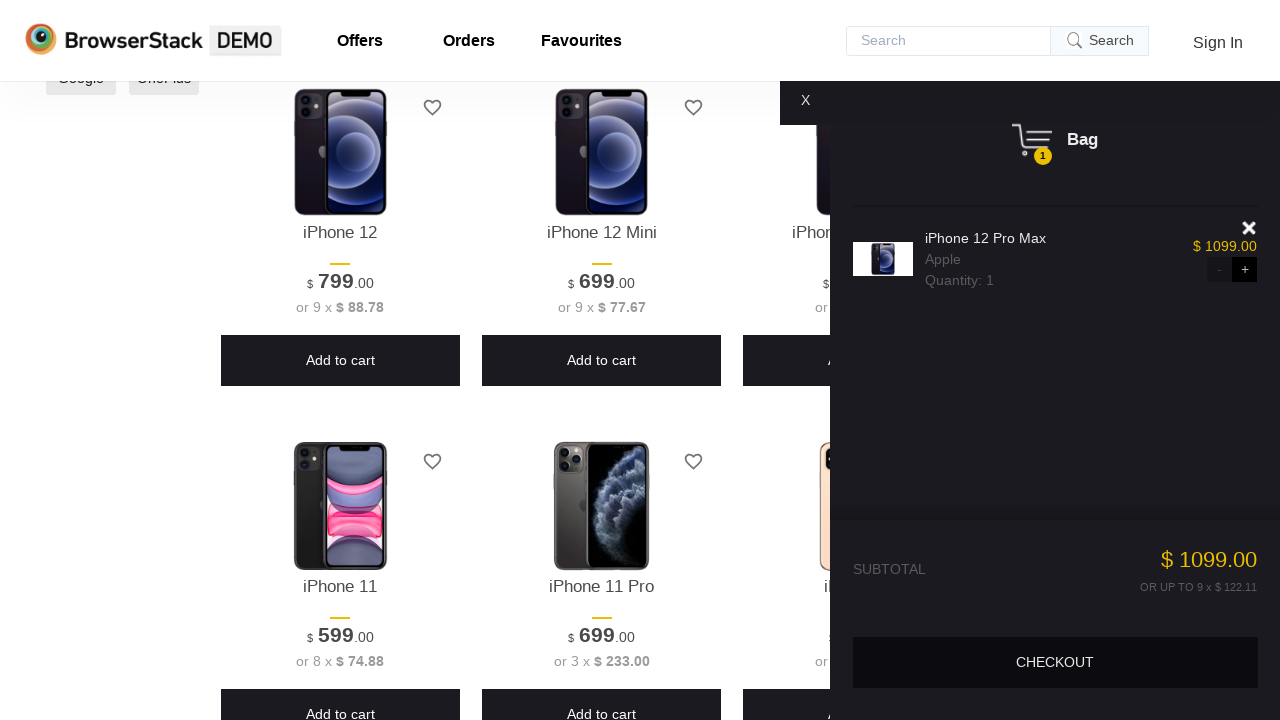

Retrieved product name from cart
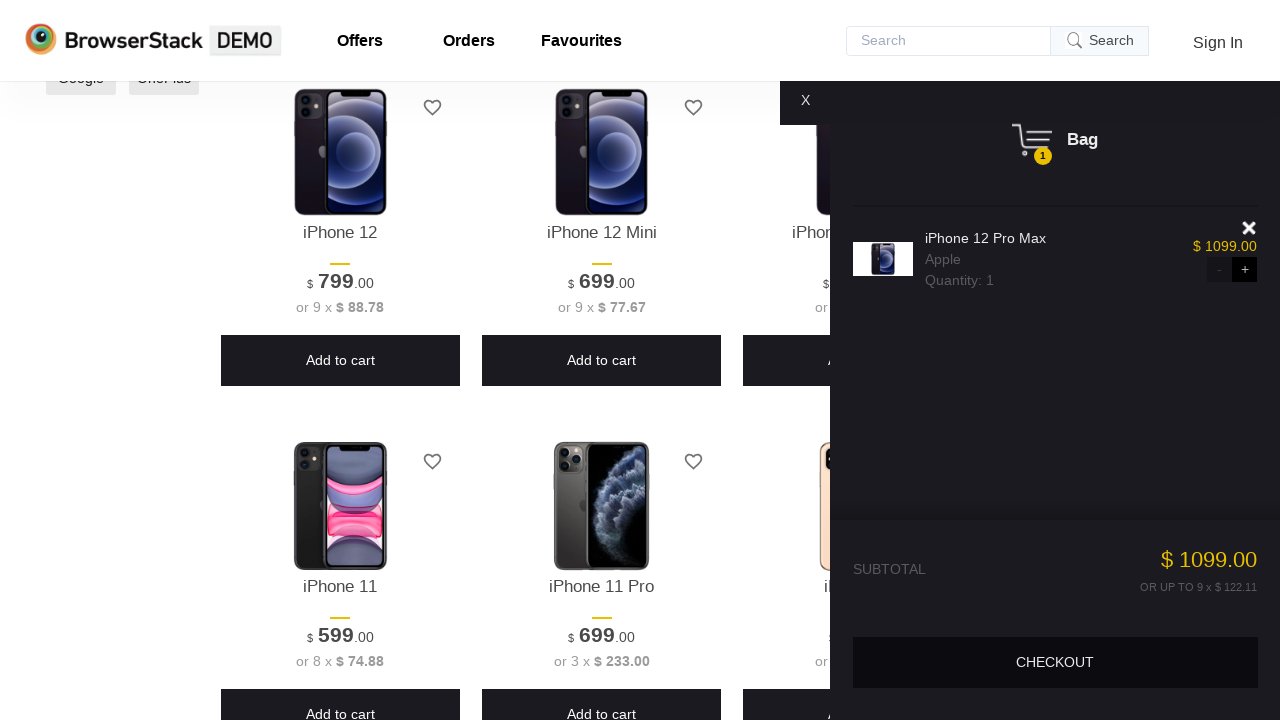

Verified product in cart matches product added
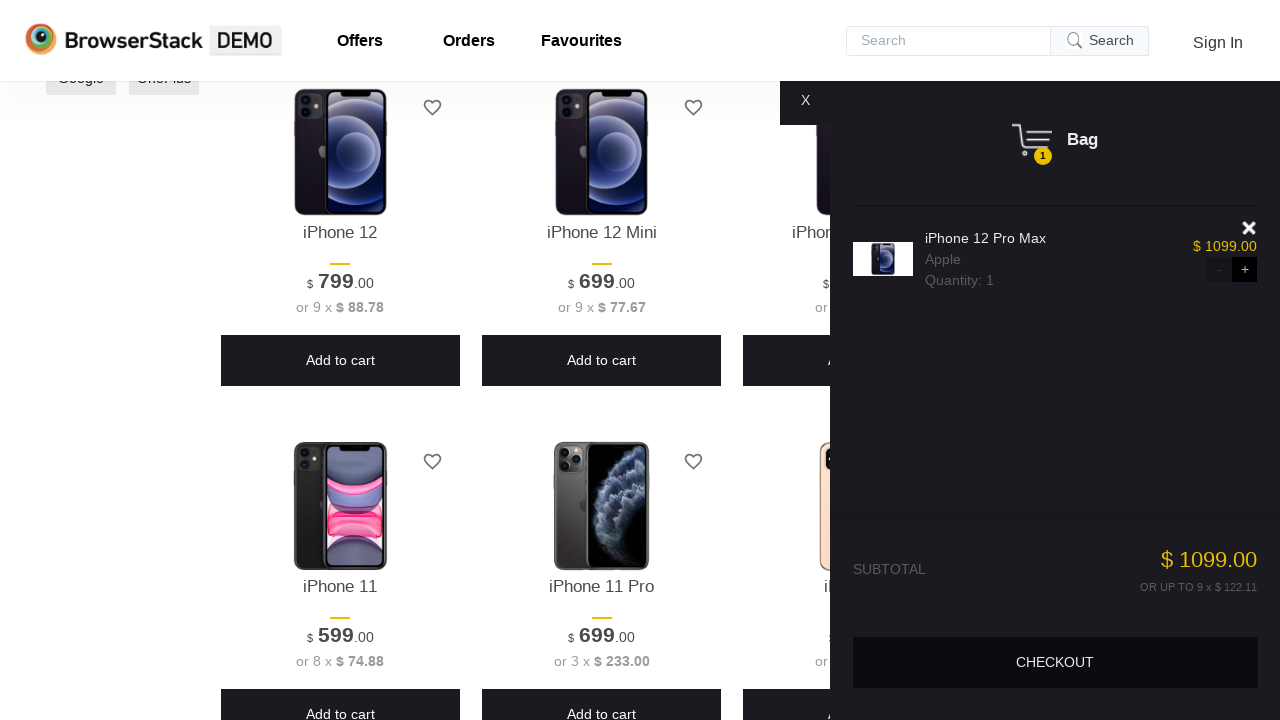

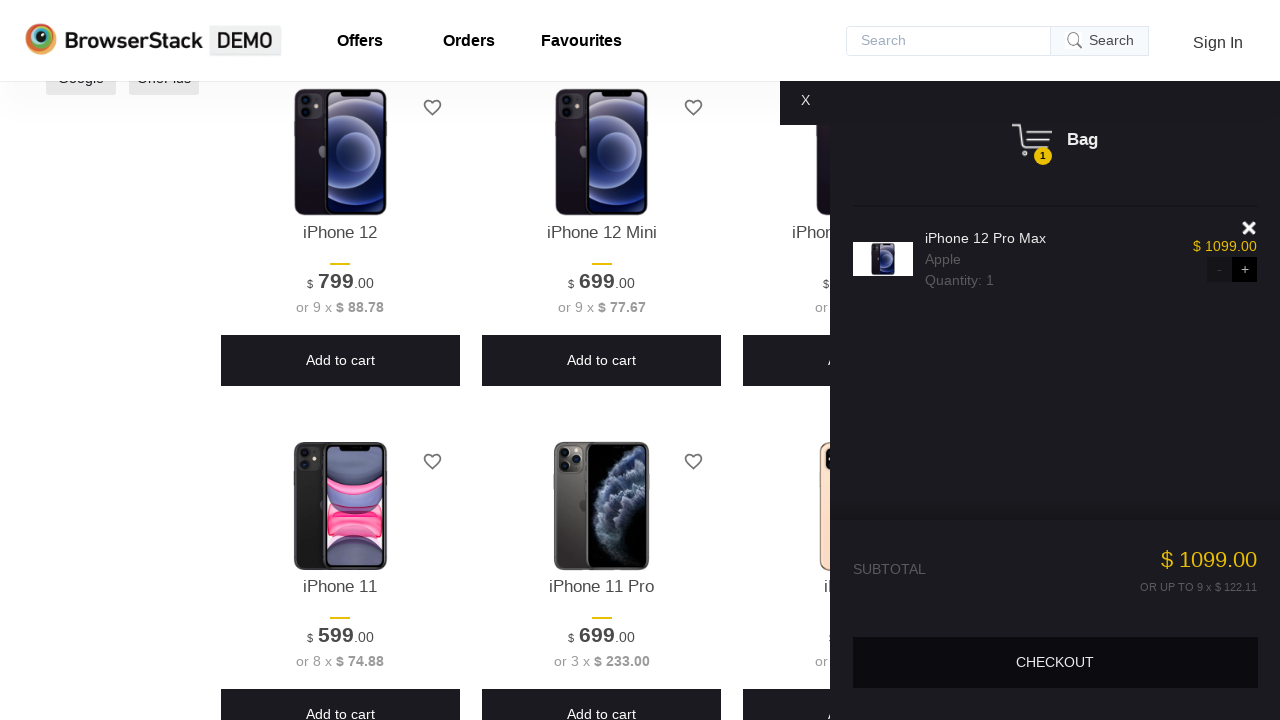